Navigates to the QKart e-commerce frontend and verifies that product items are displayed on the page by waiting for product images to load.

Starting URL: https://crio-qkart-frontend-qa.vercel.app/

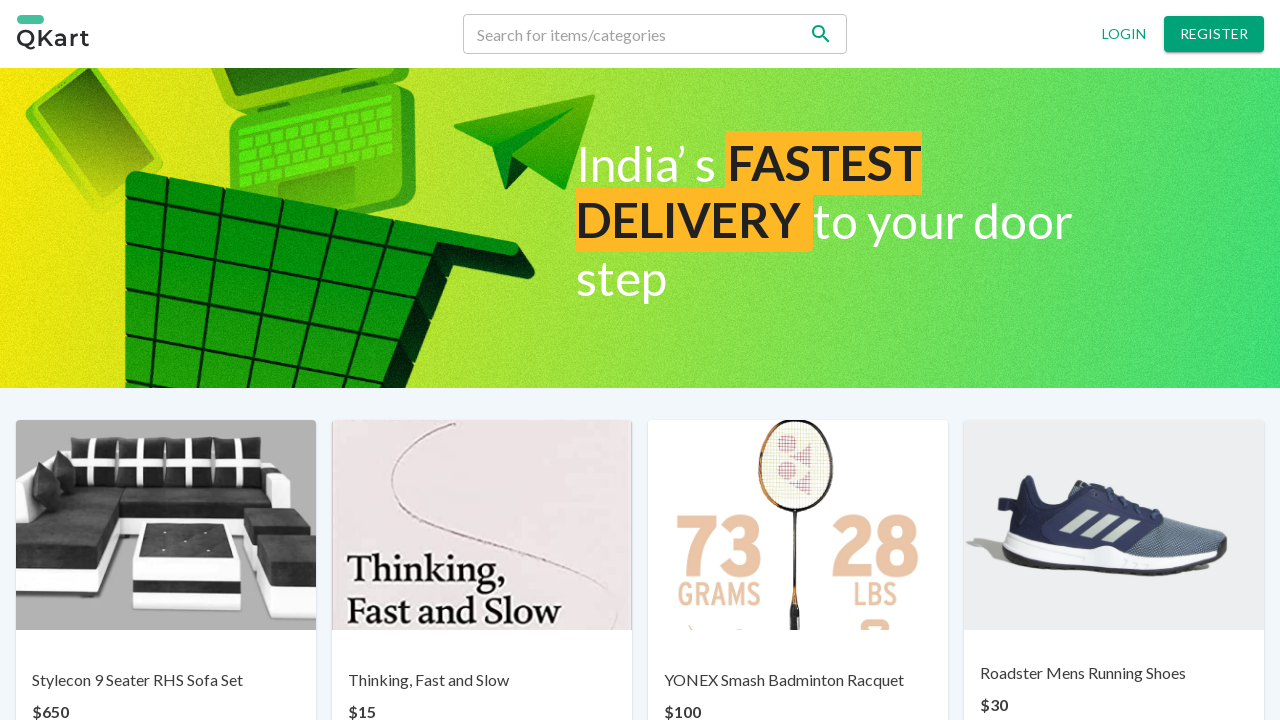

Navigated to QKart e-commerce frontend
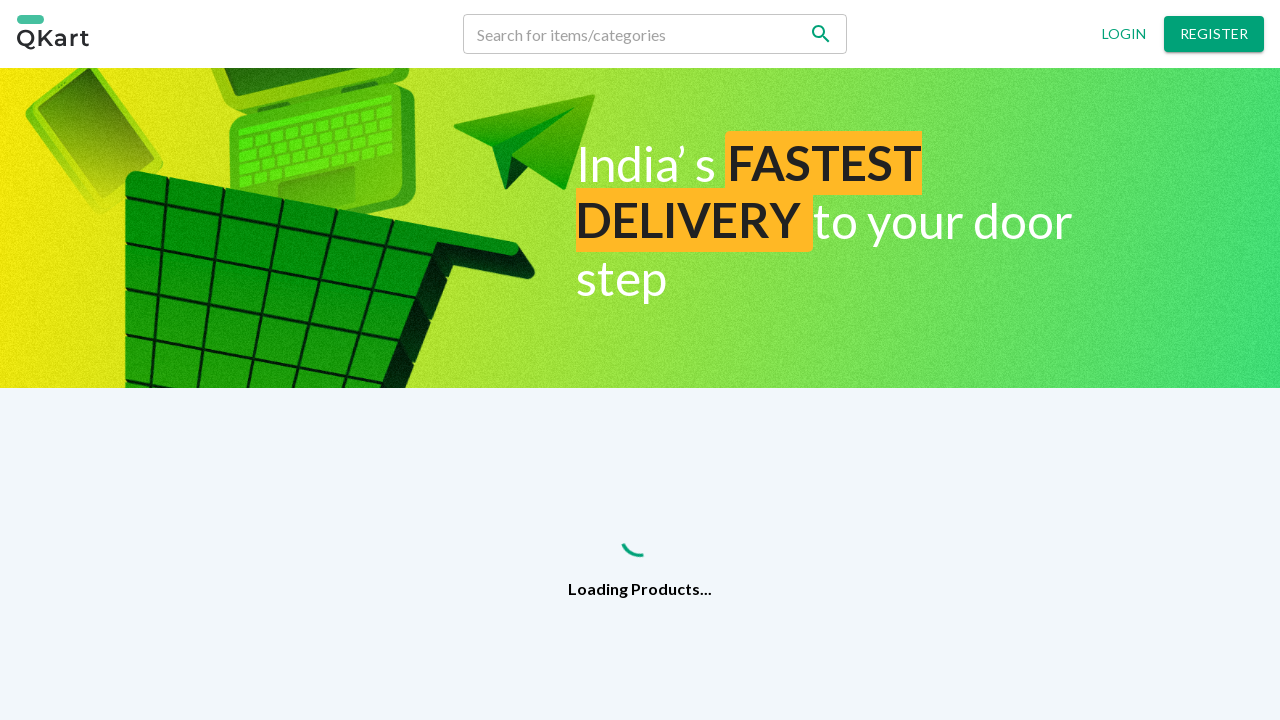

Product image selectors are present on the page
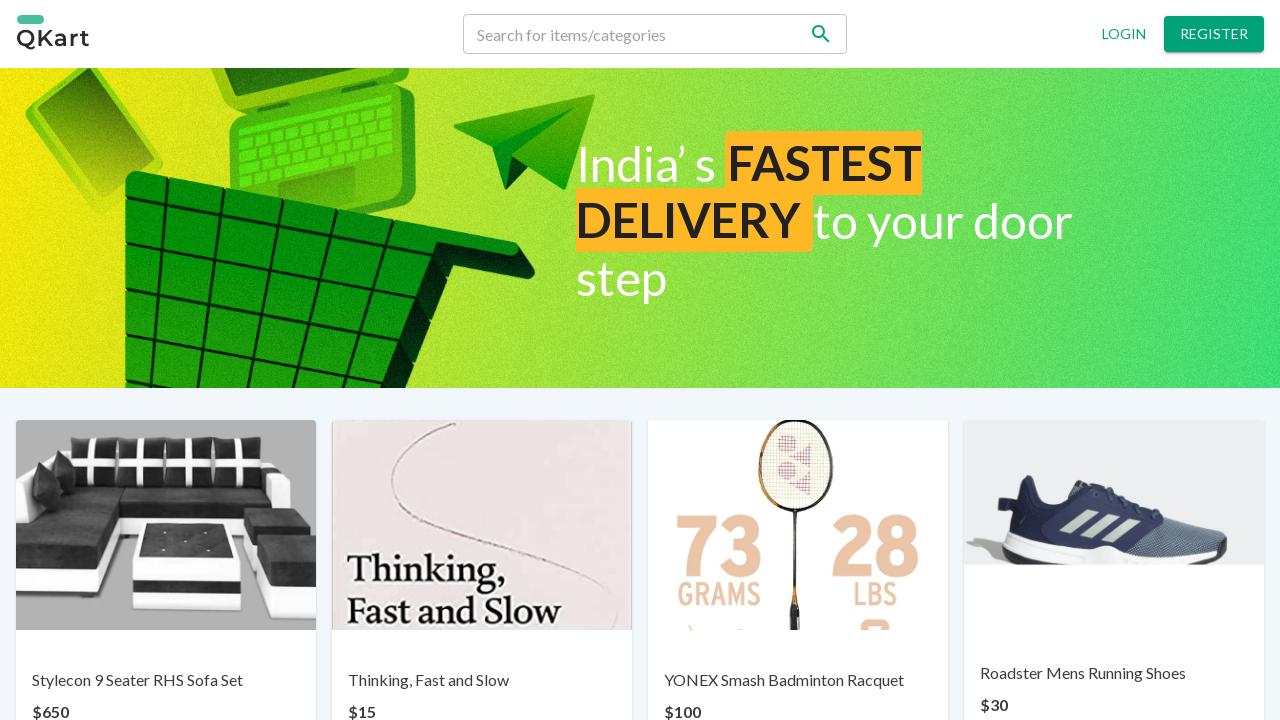

Located all product image elements
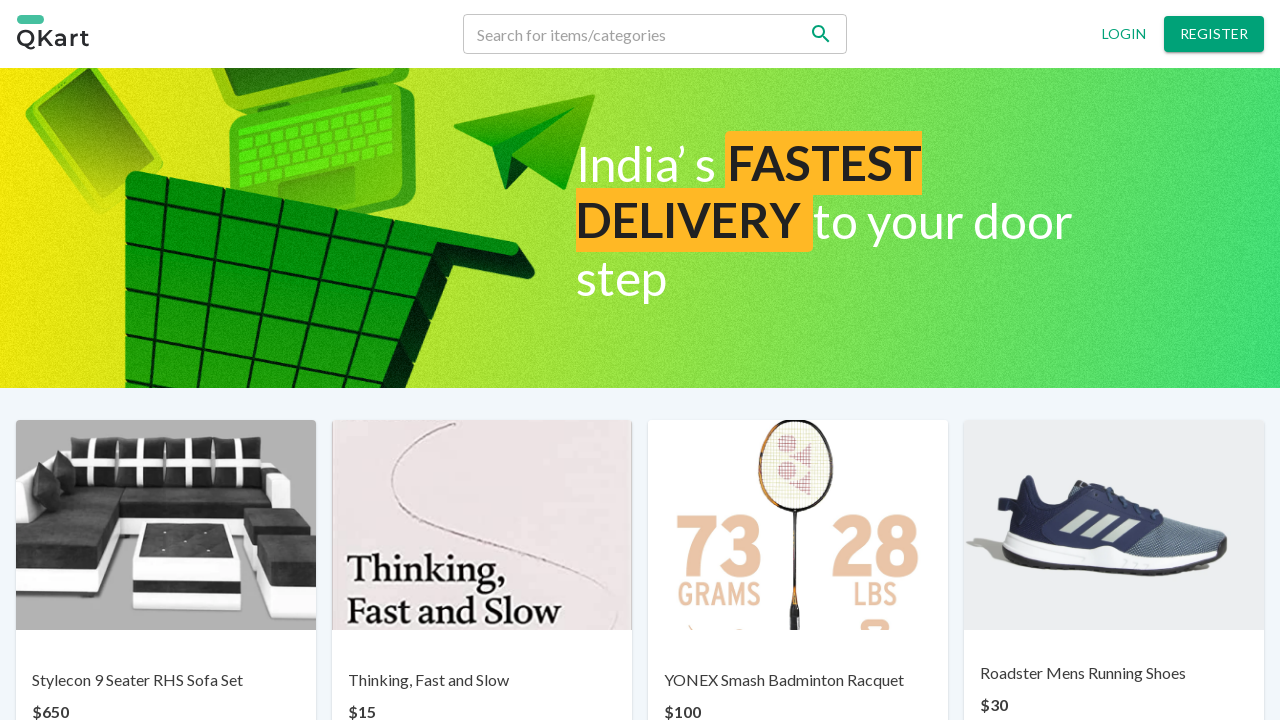

First product image is visible
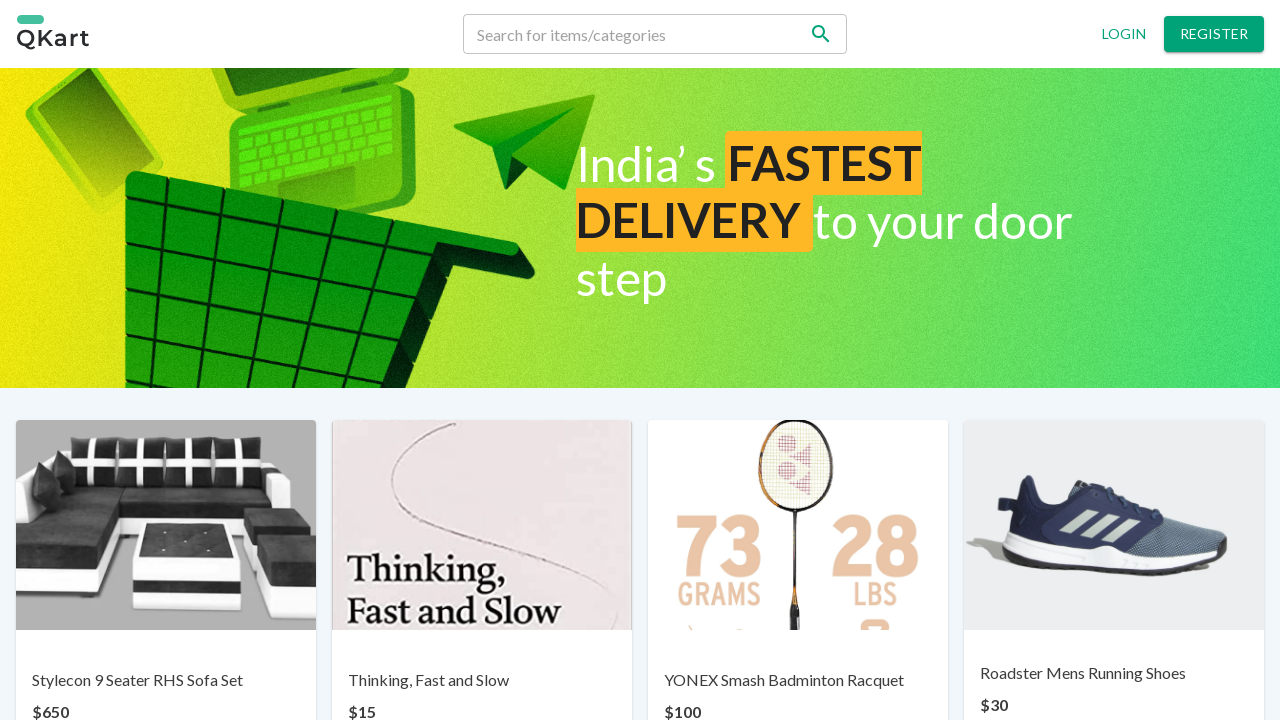

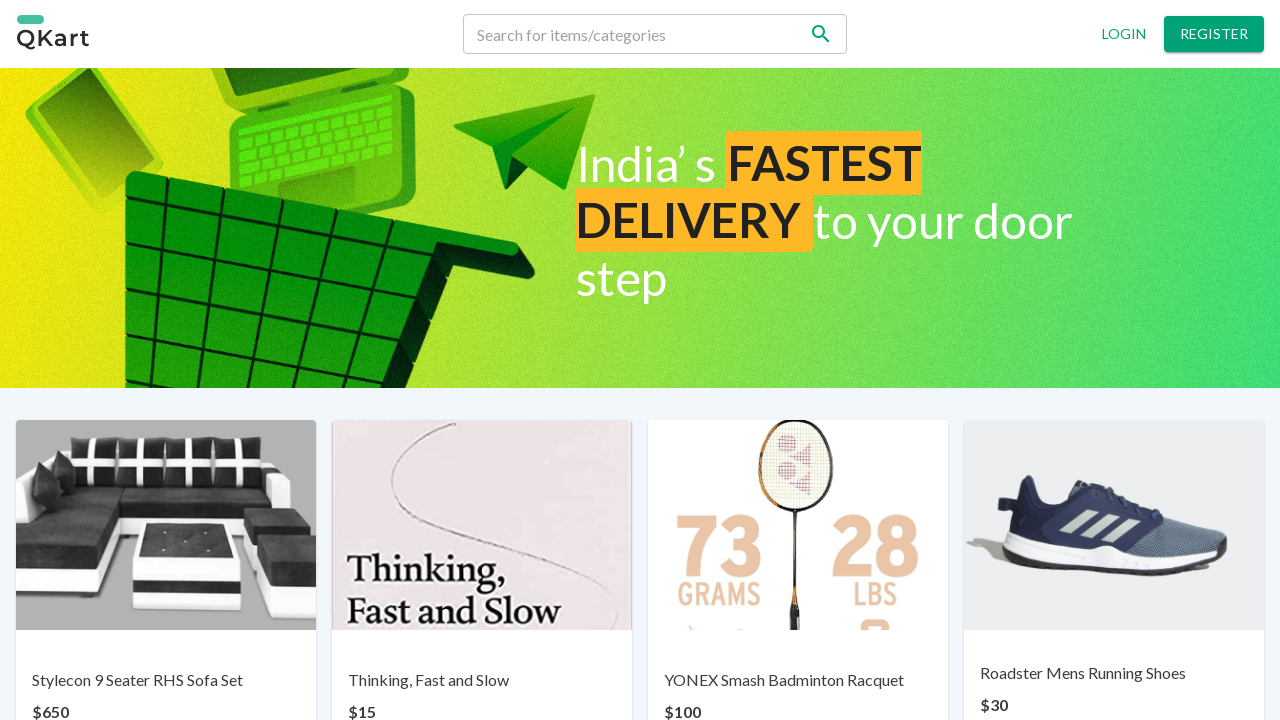